Tests that the Clear completed button displays the correct text after completing an item

Starting URL: https://demo.playwright.dev/todomvc

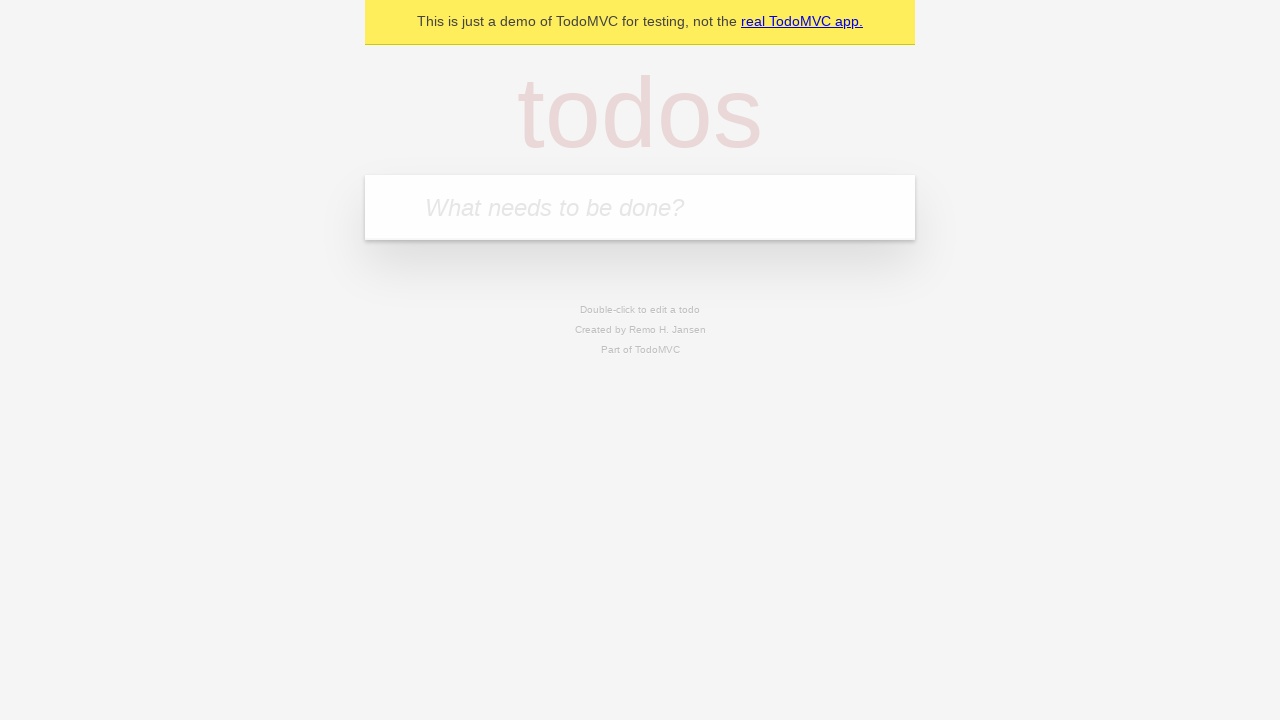

Filled todo input with 'buy some cheese' on internal:attr=[placeholder="What needs to be done?"i]
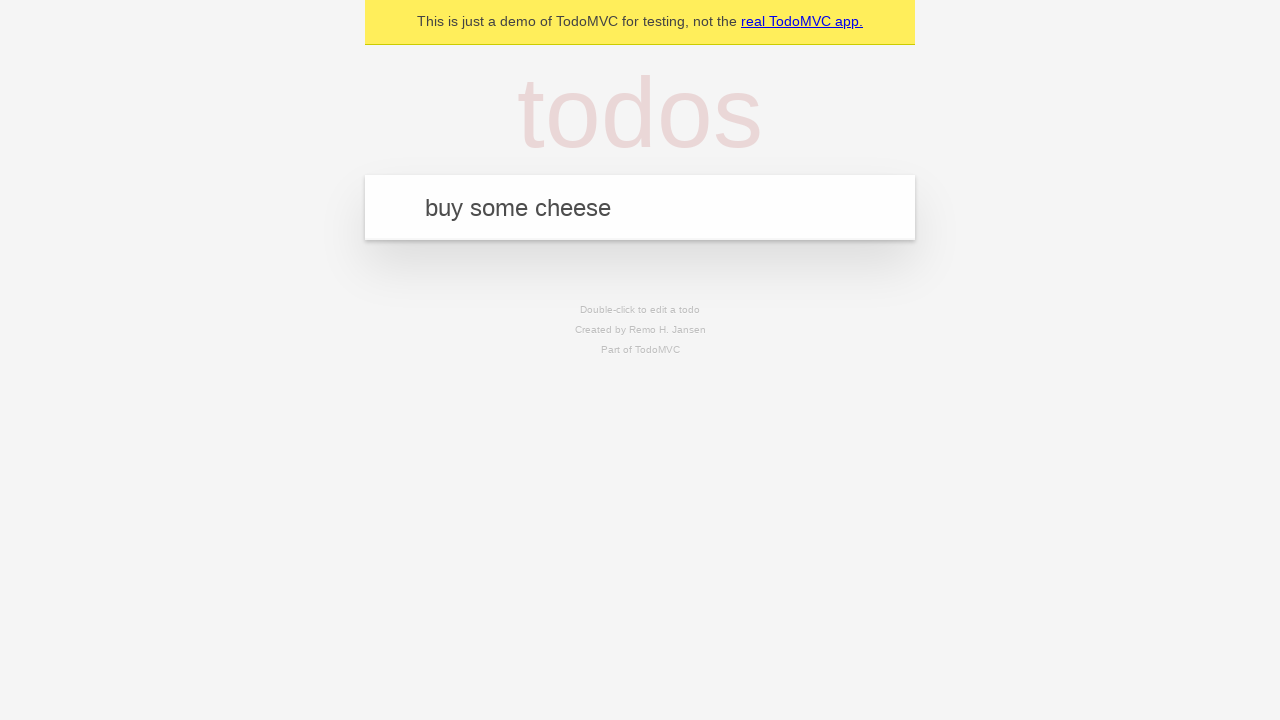

Pressed Enter to add first todo item on internal:attr=[placeholder="What needs to be done?"i]
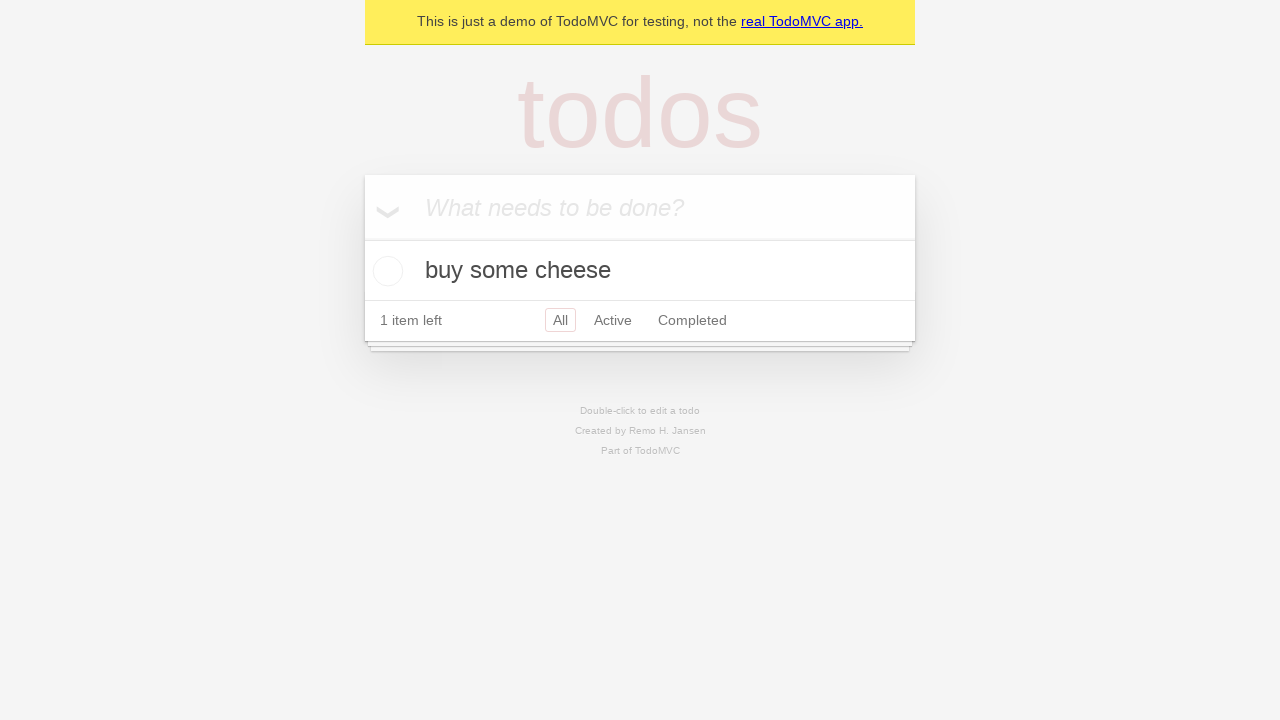

Filled todo input with 'feed the cat' on internal:attr=[placeholder="What needs to be done?"i]
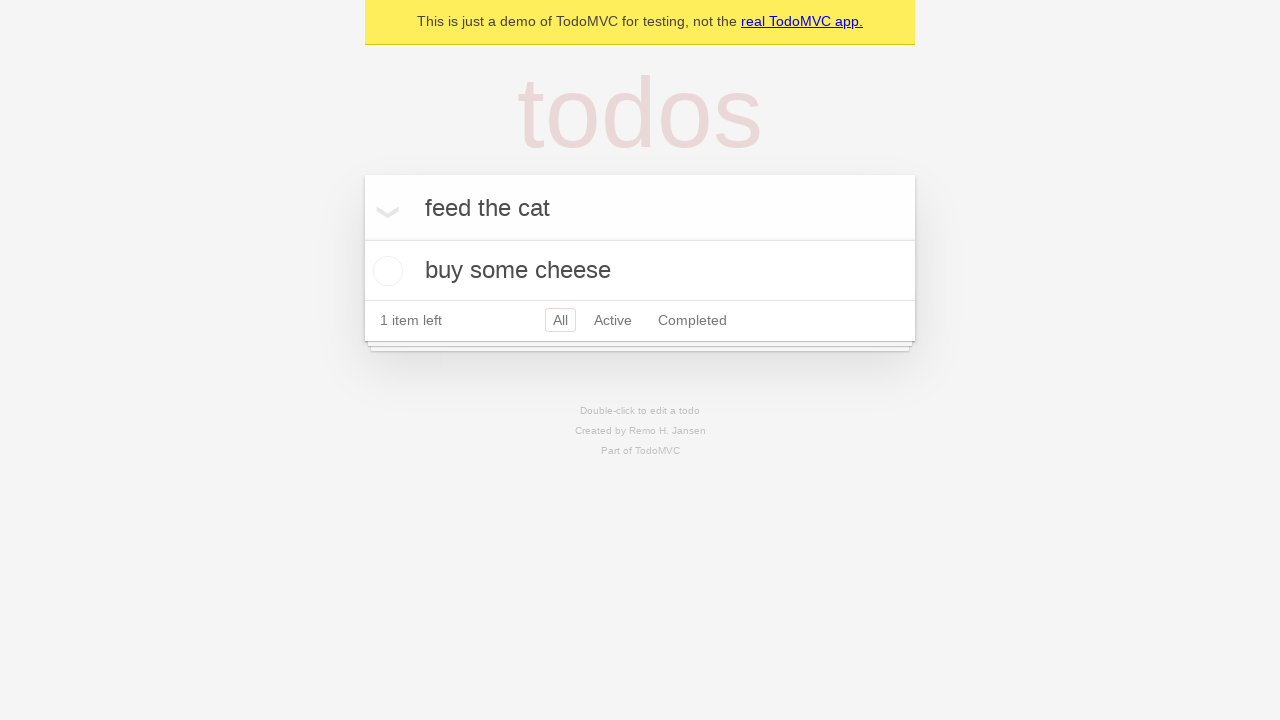

Pressed Enter to add second todo item on internal:attr=[placeholder="What needs to be done?"i]
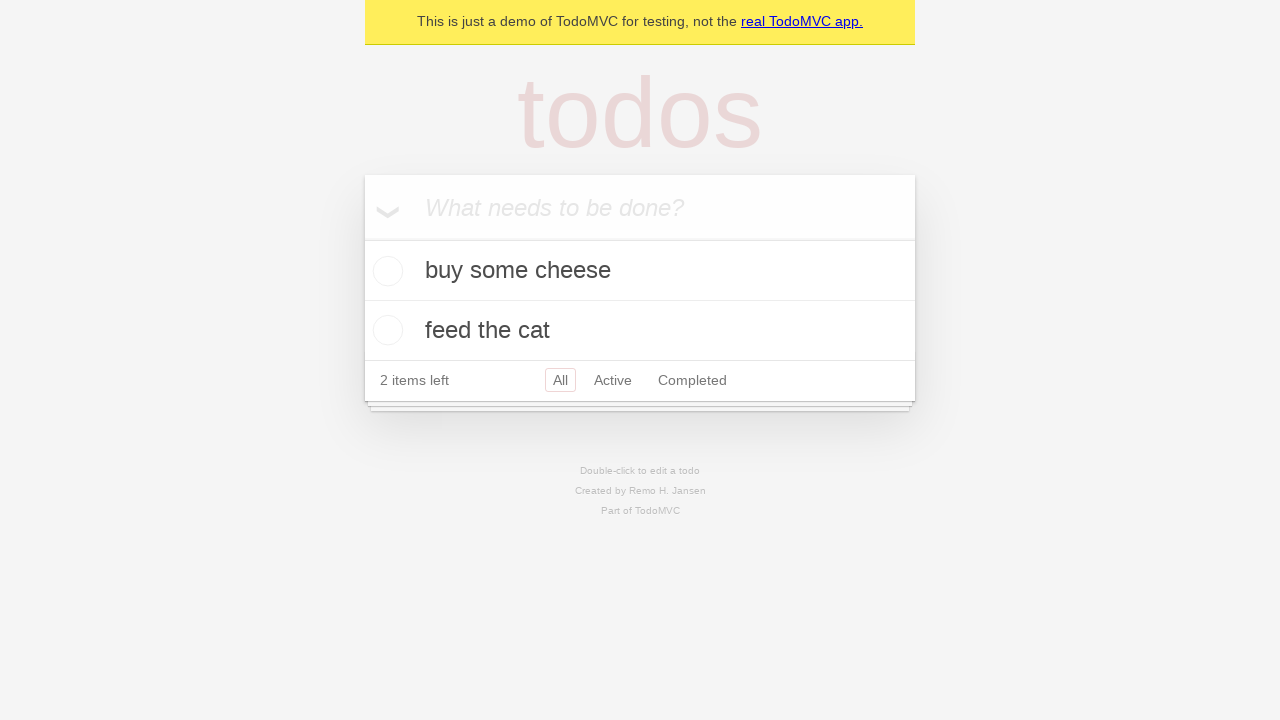

Filled todo input with 'book a doctors appointment' on internal:attr=[placeholder="What needs to be done?"i]
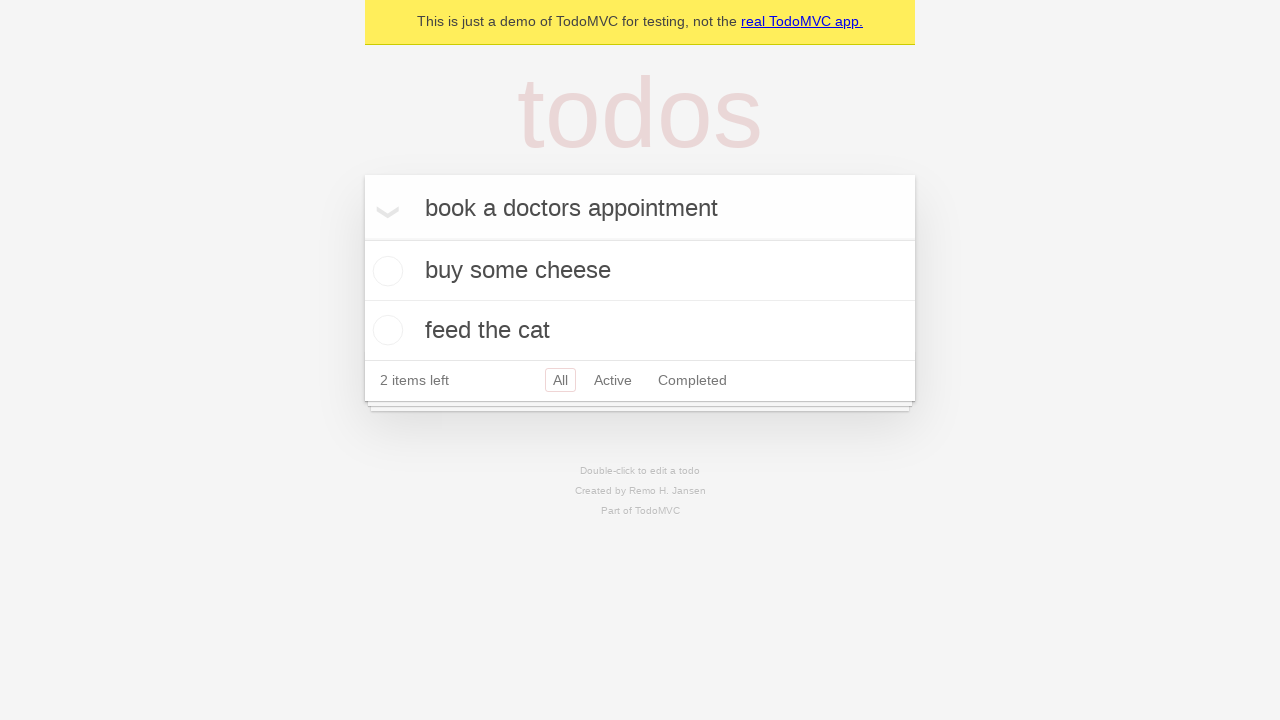

Pressed Enter to add third todo item on internal:attr=[placeholder="What needs to be done?"i]
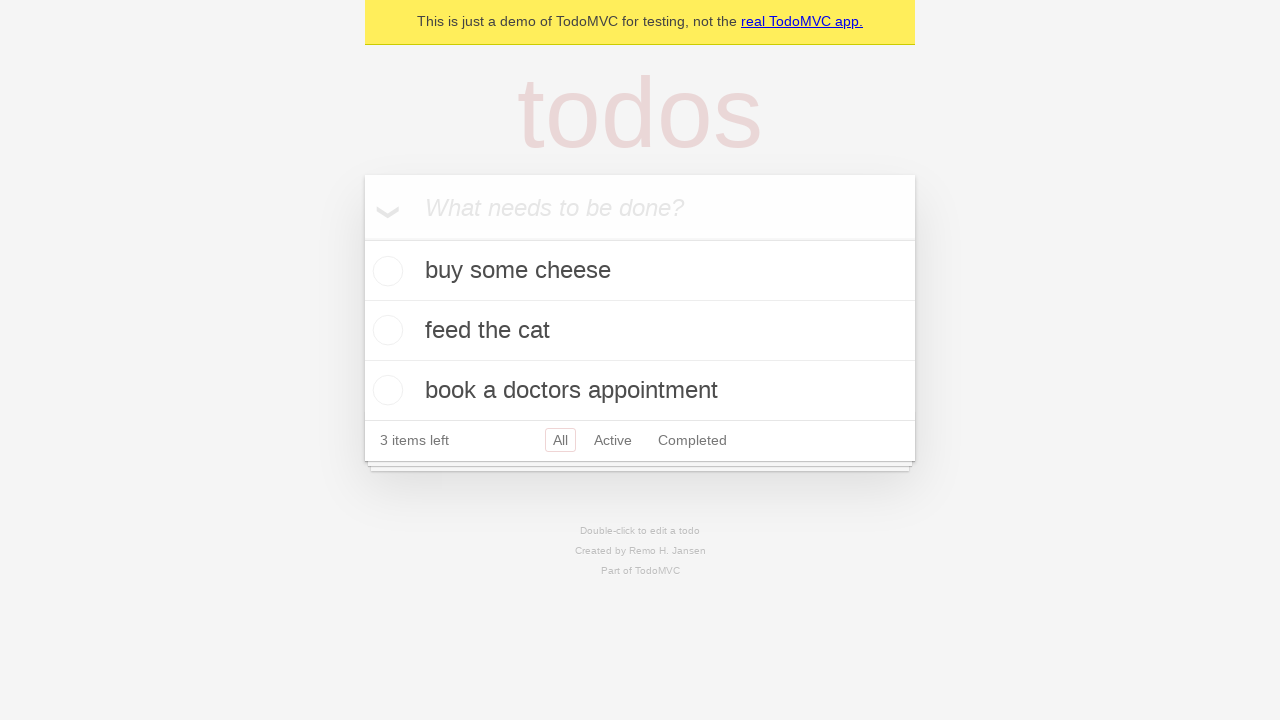

Checked the first todo item as completed at (385, 271) on .todo-list li .toggle >> nth=0
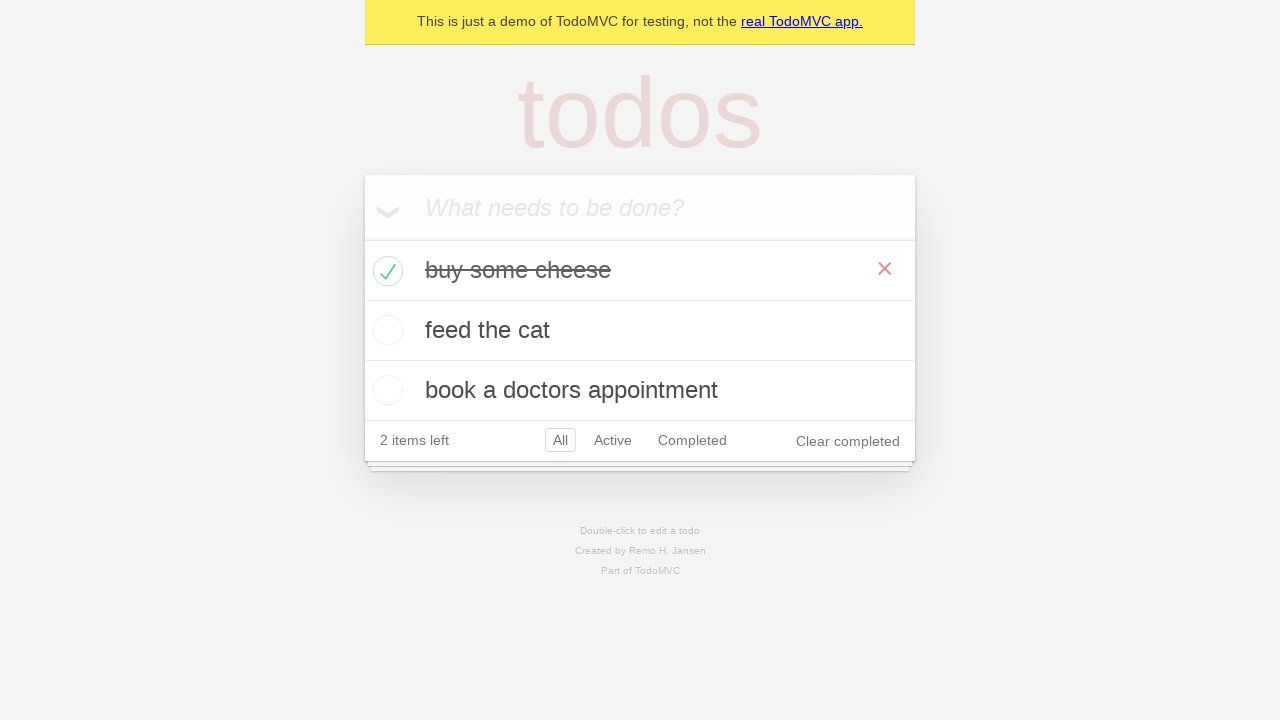

Clear completed button appeared
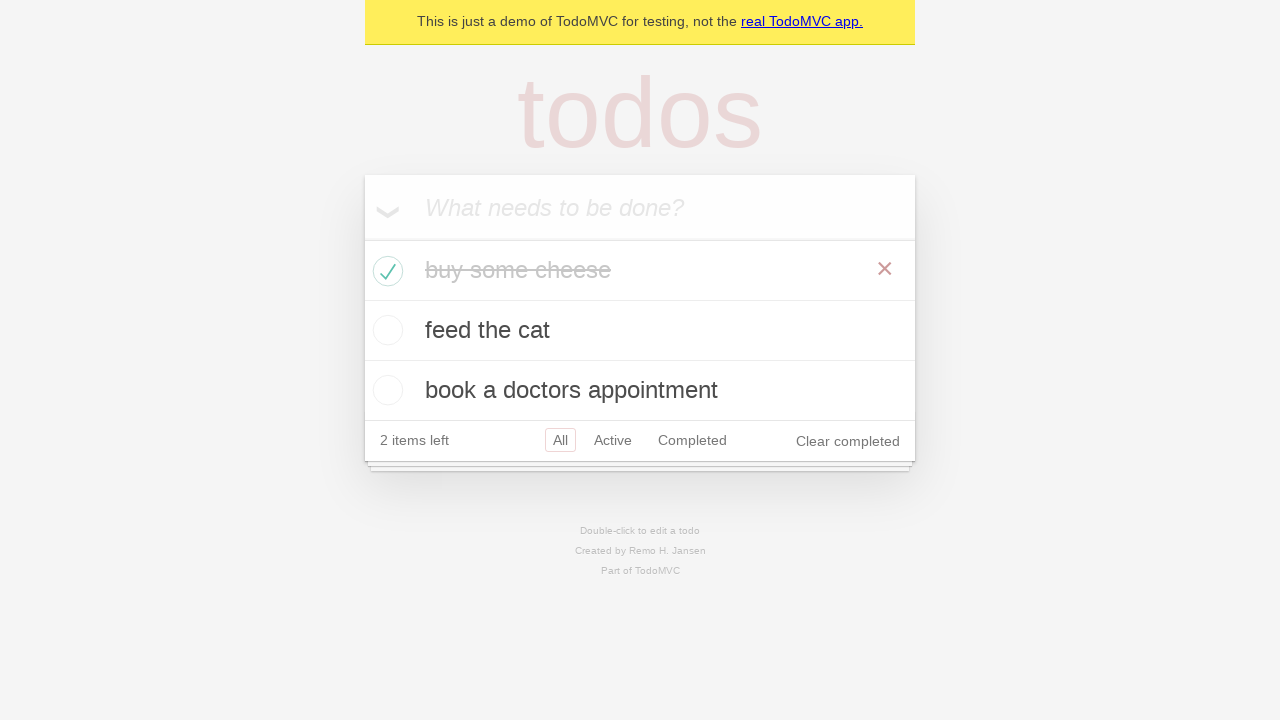

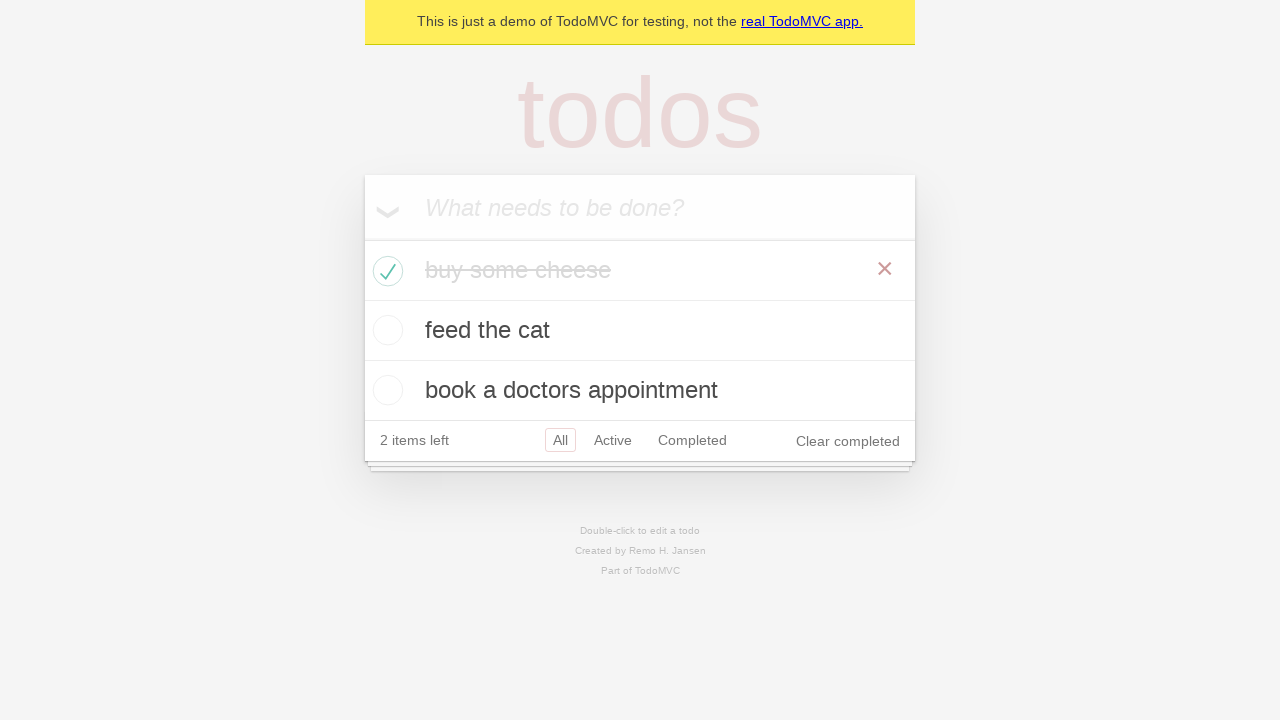